Tests window handling functionality by opening multiple windows, switching between them, and filling forms in each window

Starting URL: https://www.hyrtutorials.com/p/window-handles-practice.html

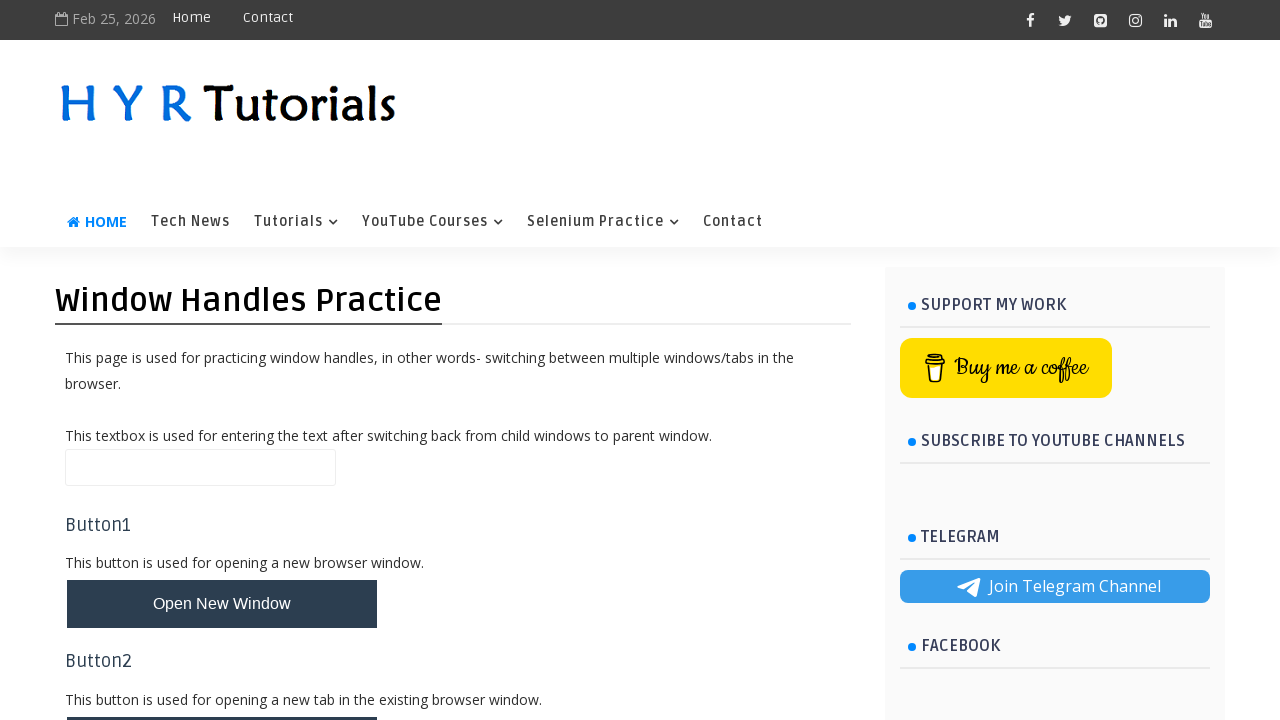

Clicked button to open new windows at (222, 361) on button#newWindowsBtn
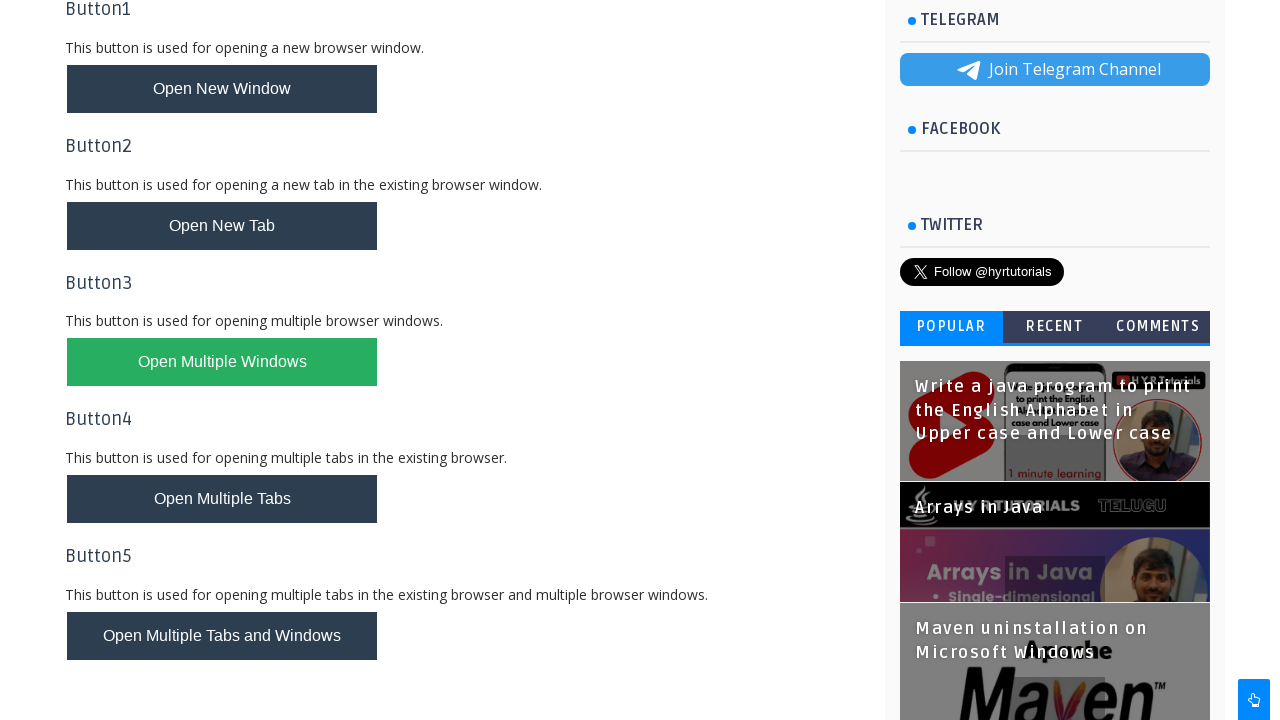

Waited for new windows to open
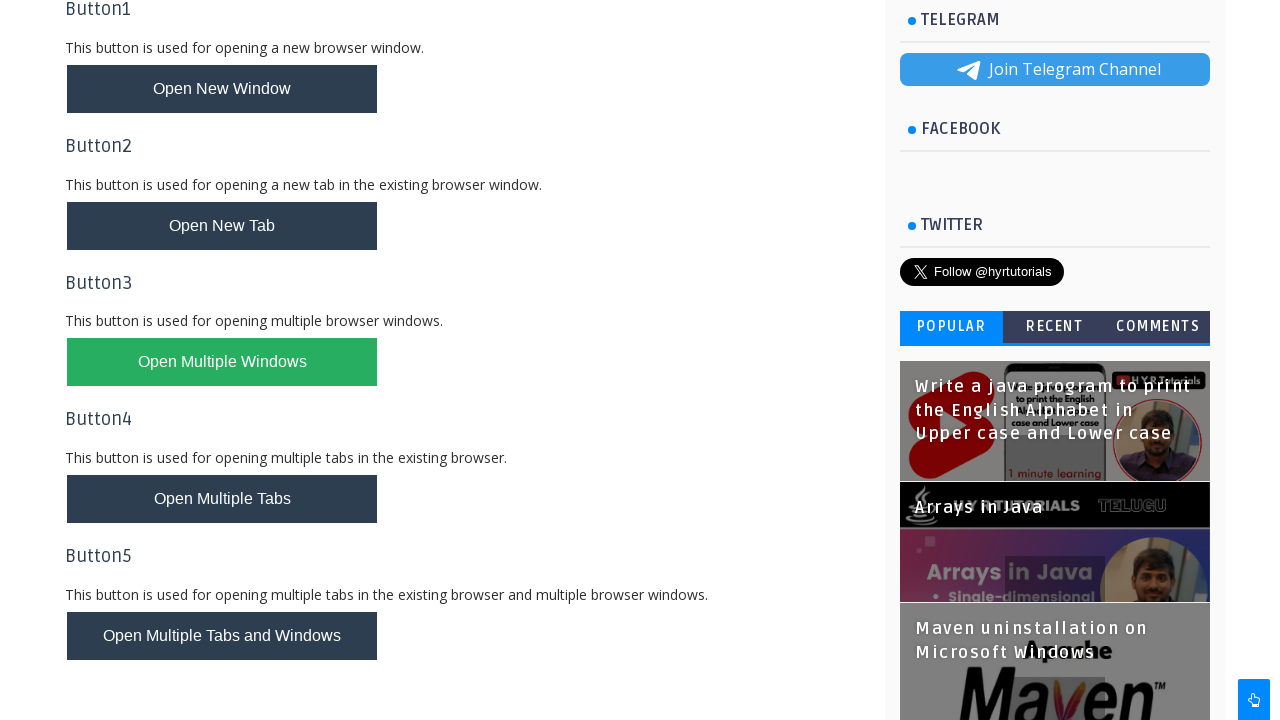

Retrieved all open pages from context
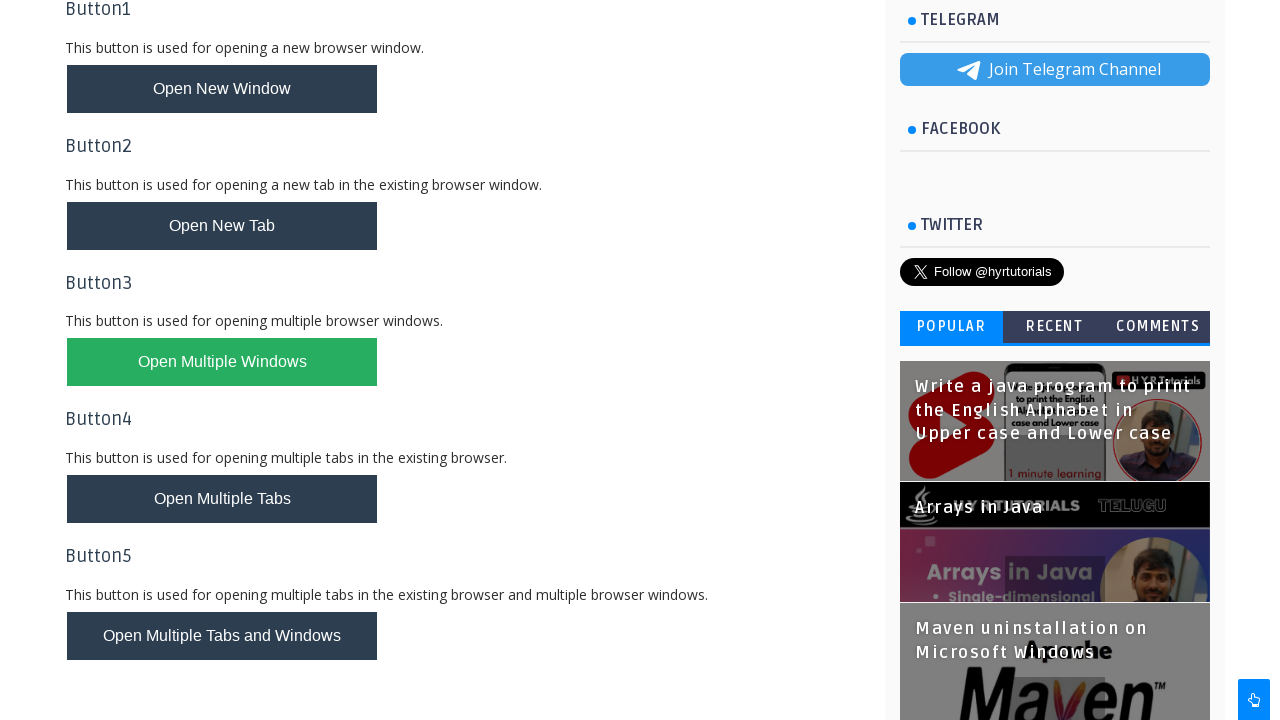

Got title of page: Window Handles Practice - H Y R Tutorials
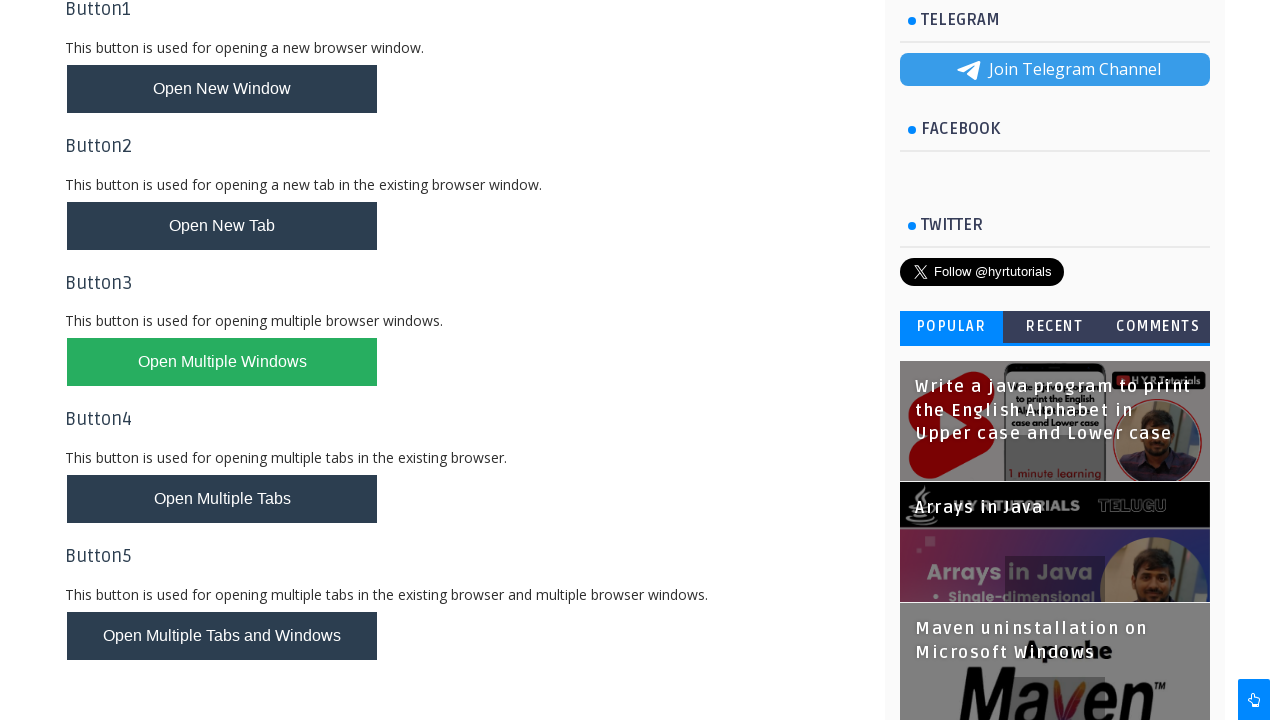

Got title of page: Basic Controls - H Y R Tutorials
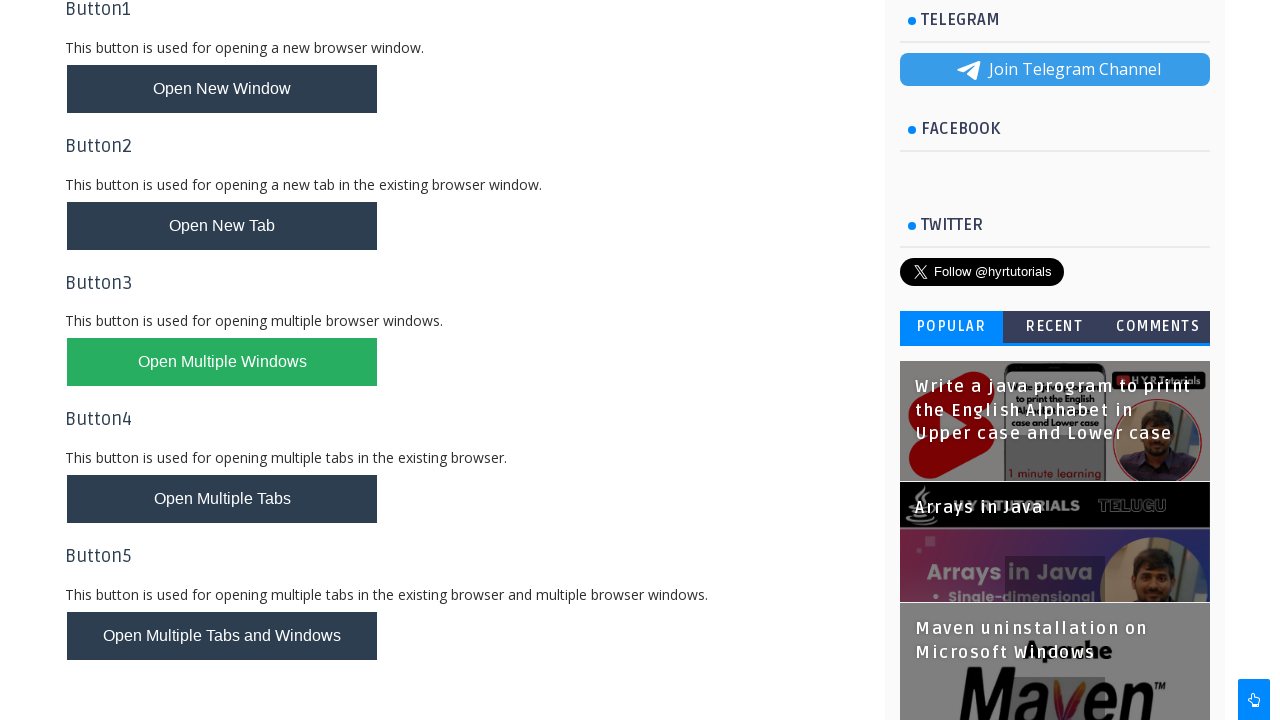

Brought Basic Controls page to front
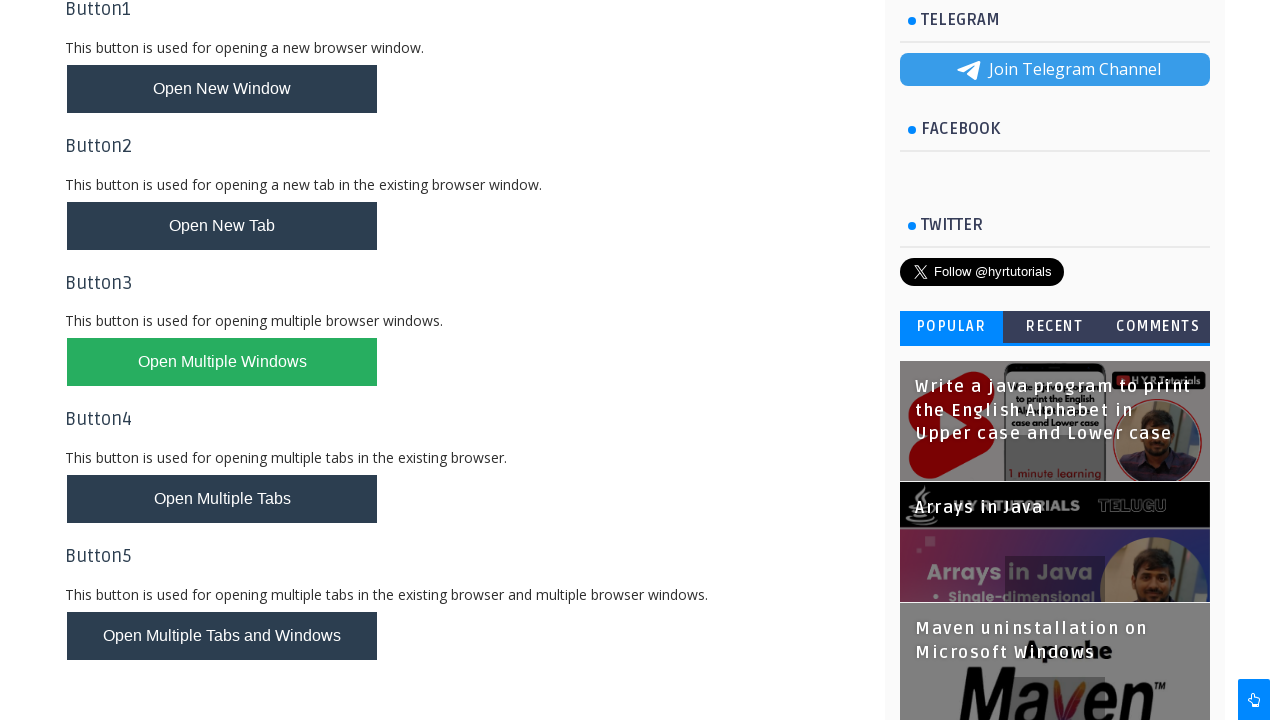

Filled First Name field with 'hyr' in Basic Controls page on input#firstName
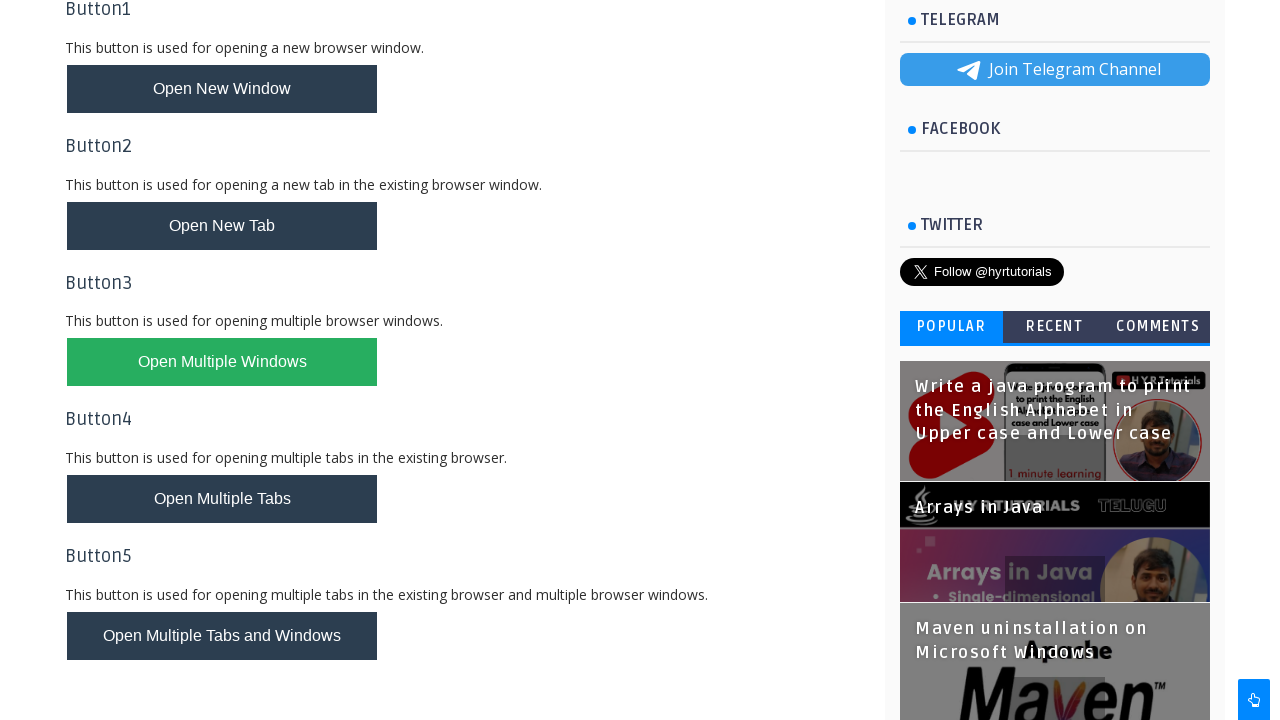

Got title of page: XPath Practice - H Y R Tutorials
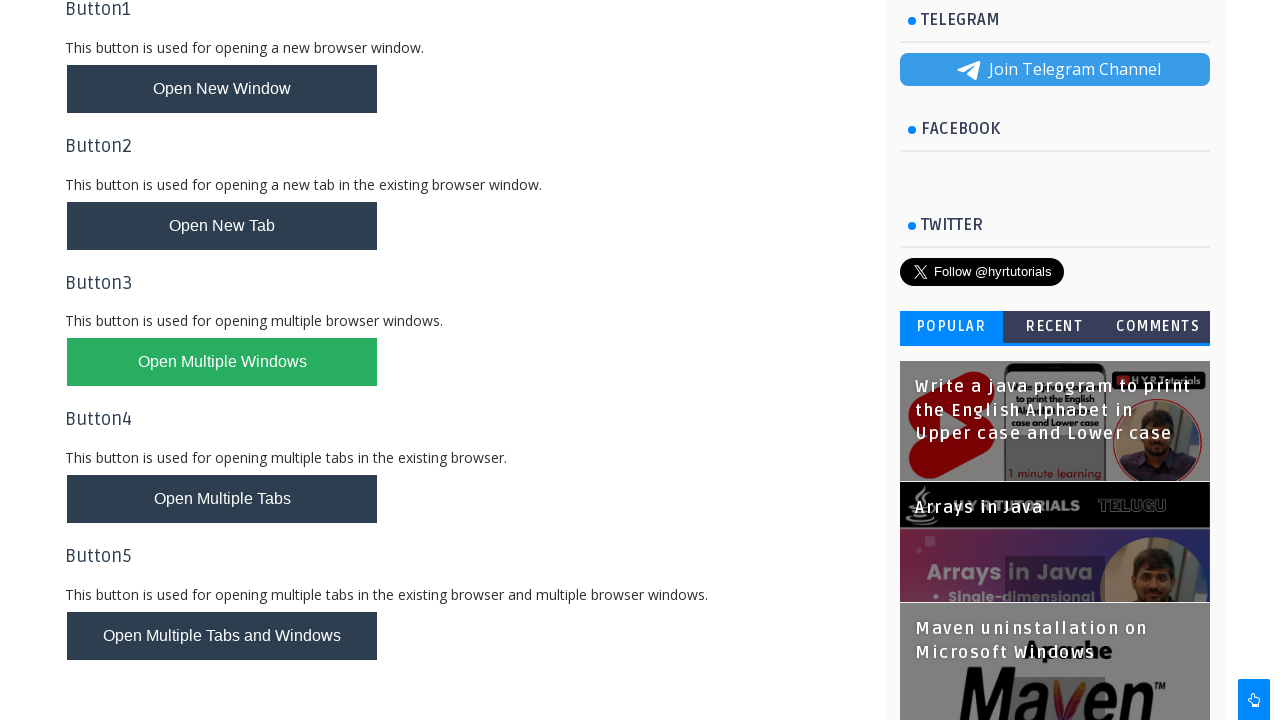

Brought XPath Practice page to front
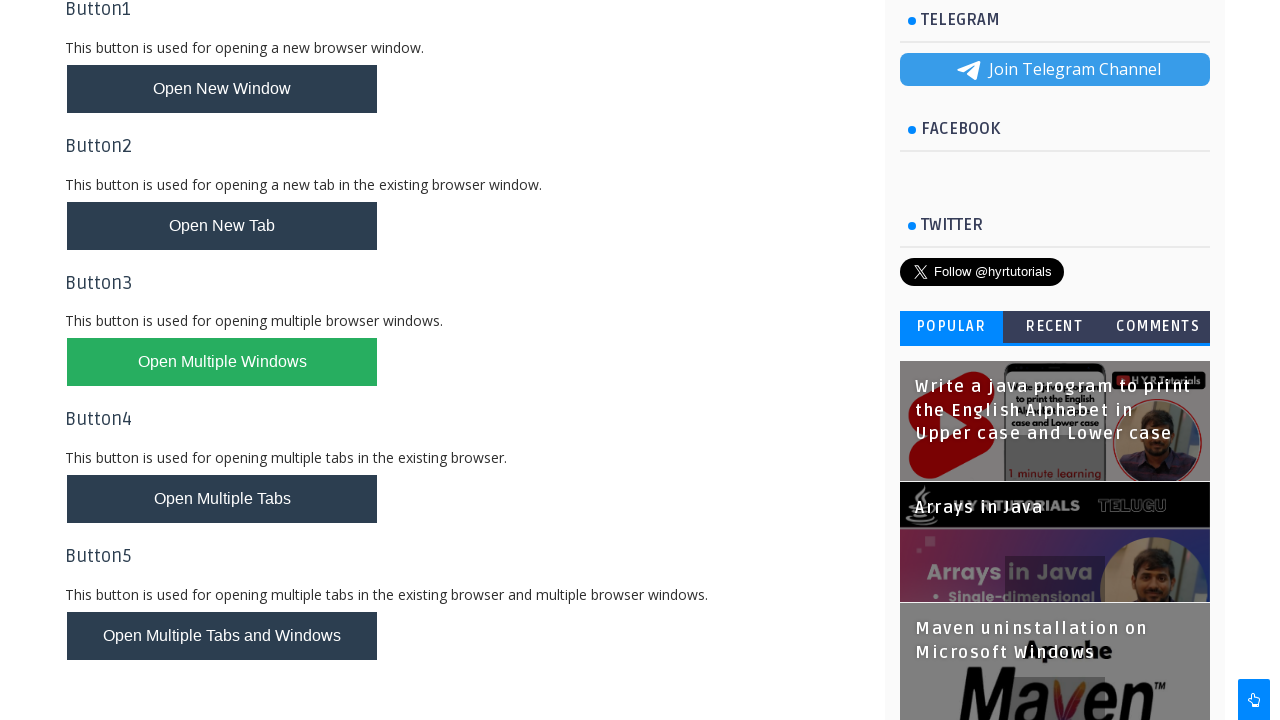

Filled First Name field with 'ajay' in XPath Practice page on //label[text()='First Name ']/following-sibling::input[1]
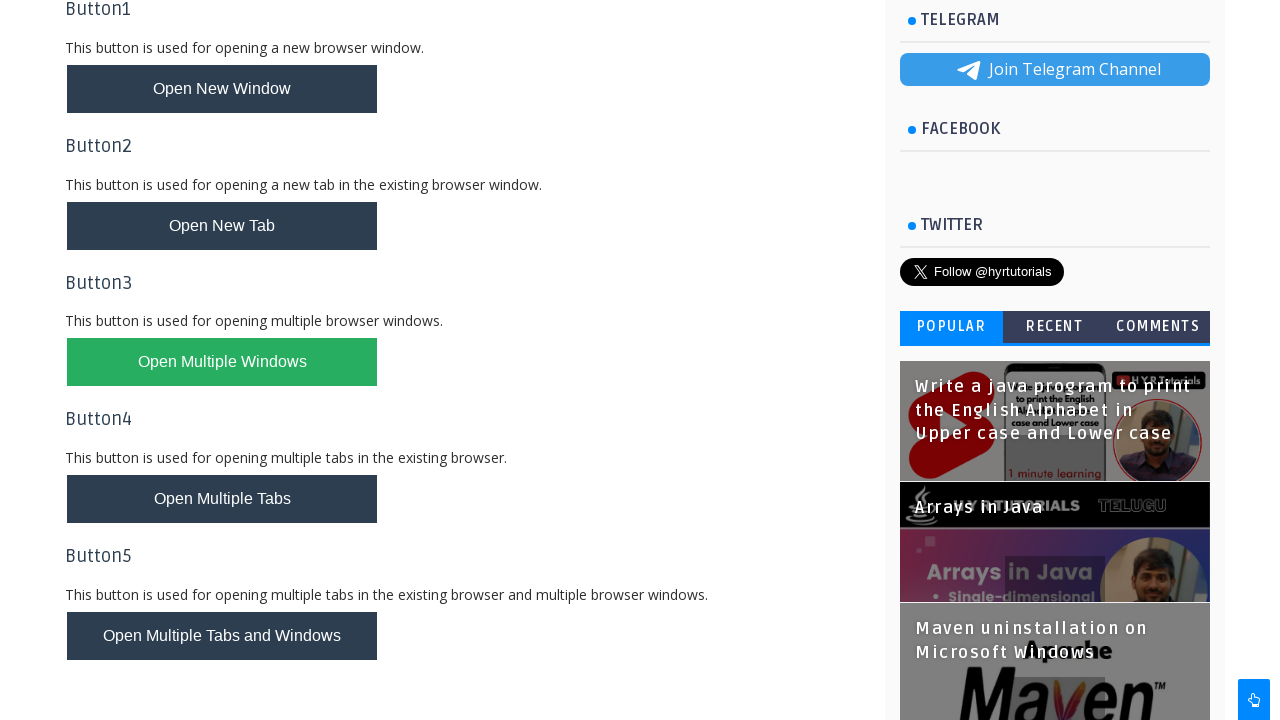

Closed XPath Practice page
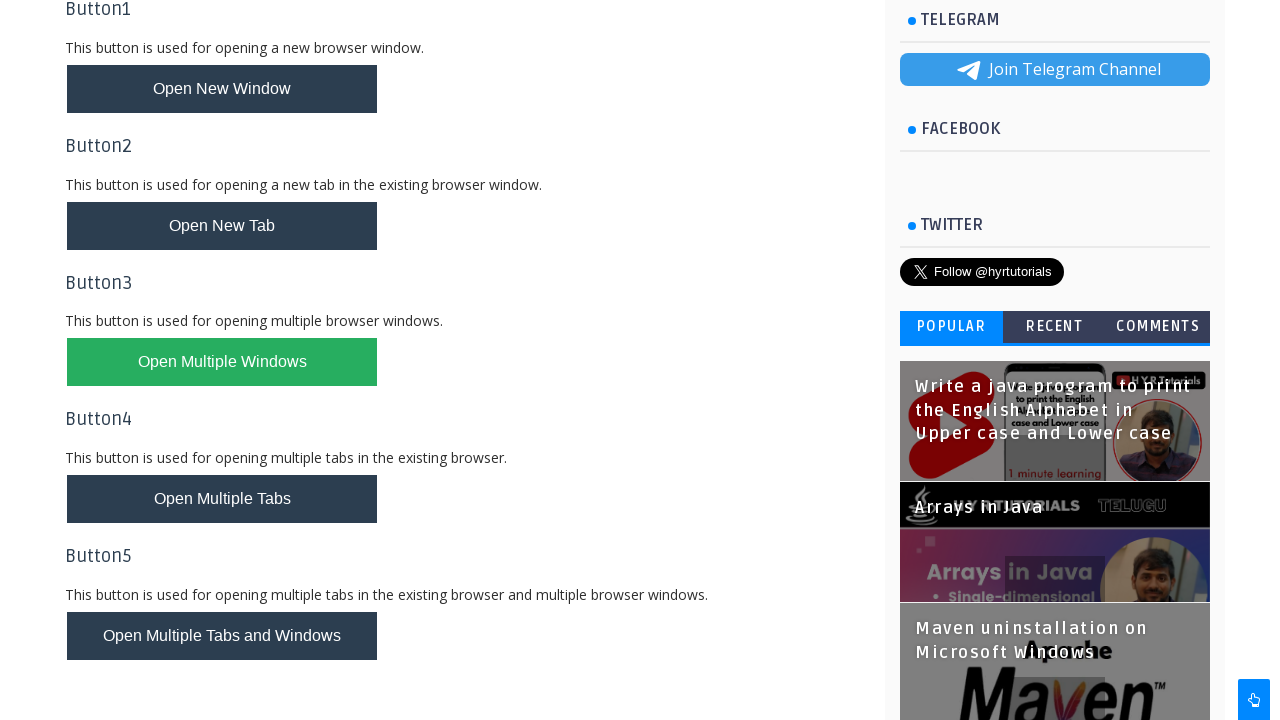

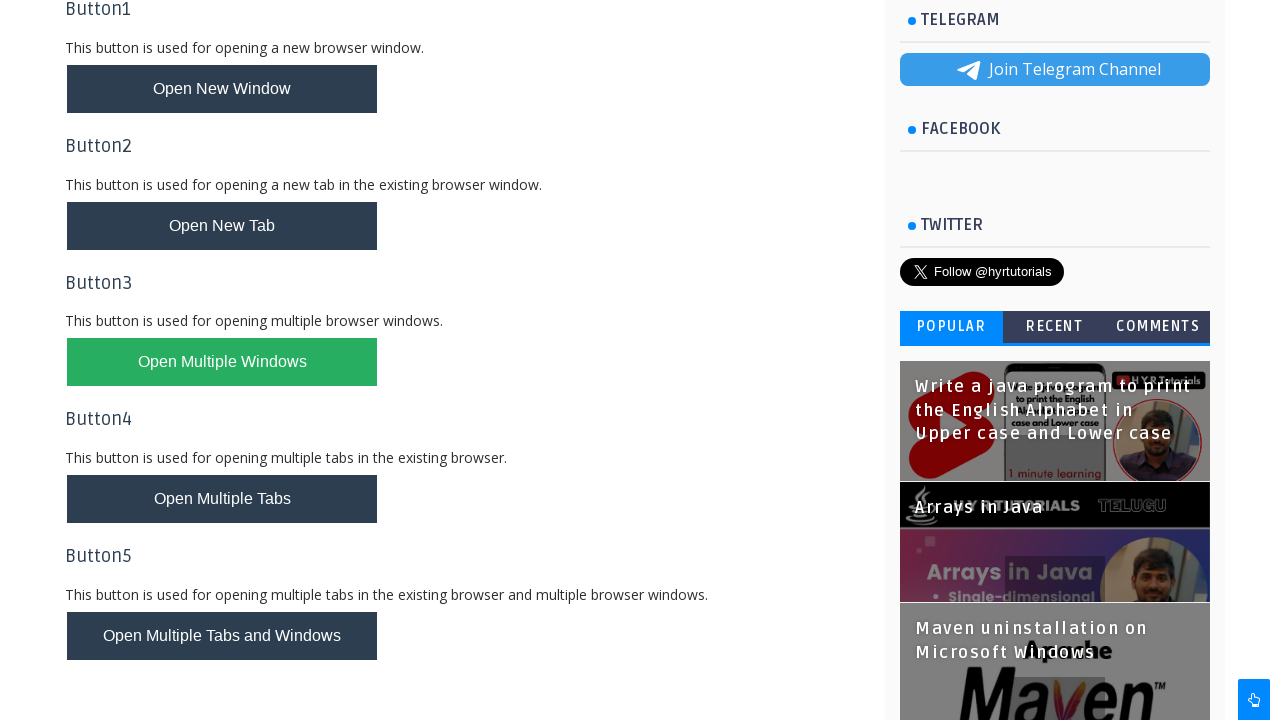